Navigates to an automation practice page and counts the number of links present on the page

Starting URL: https://www.rahulshettyacademy.com/AutomationPractice/

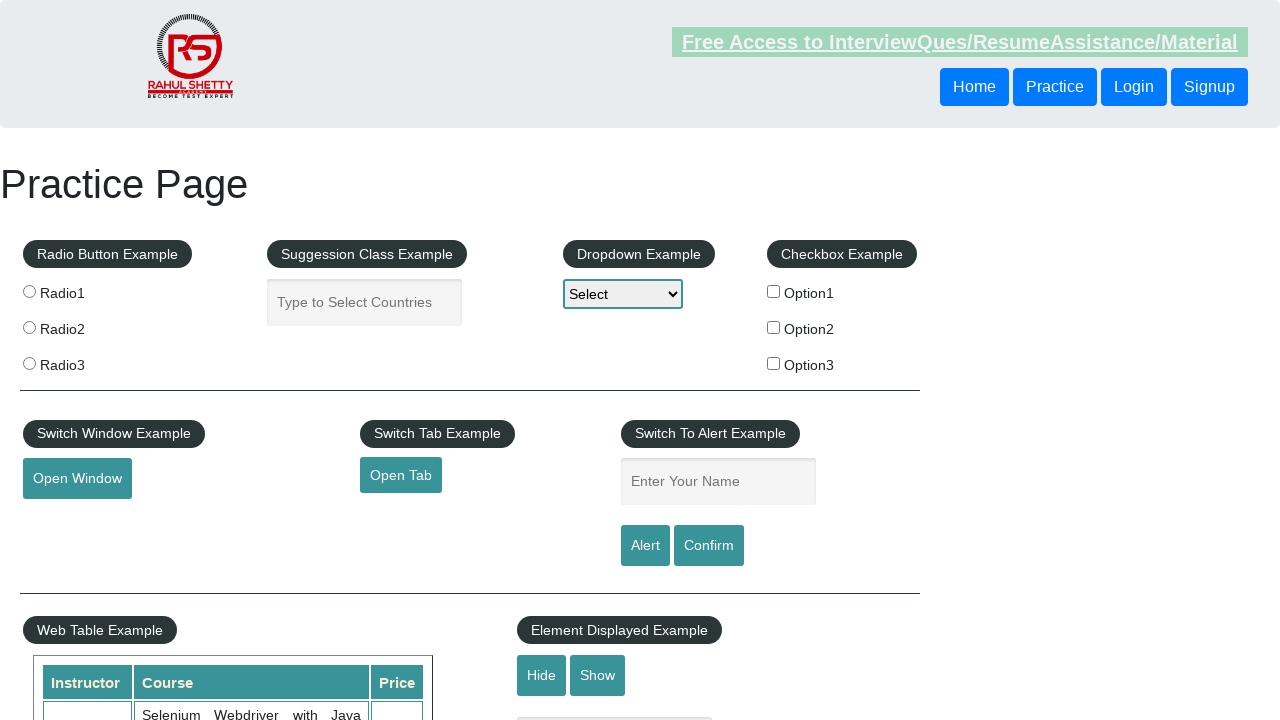

Navigated to automation practice page
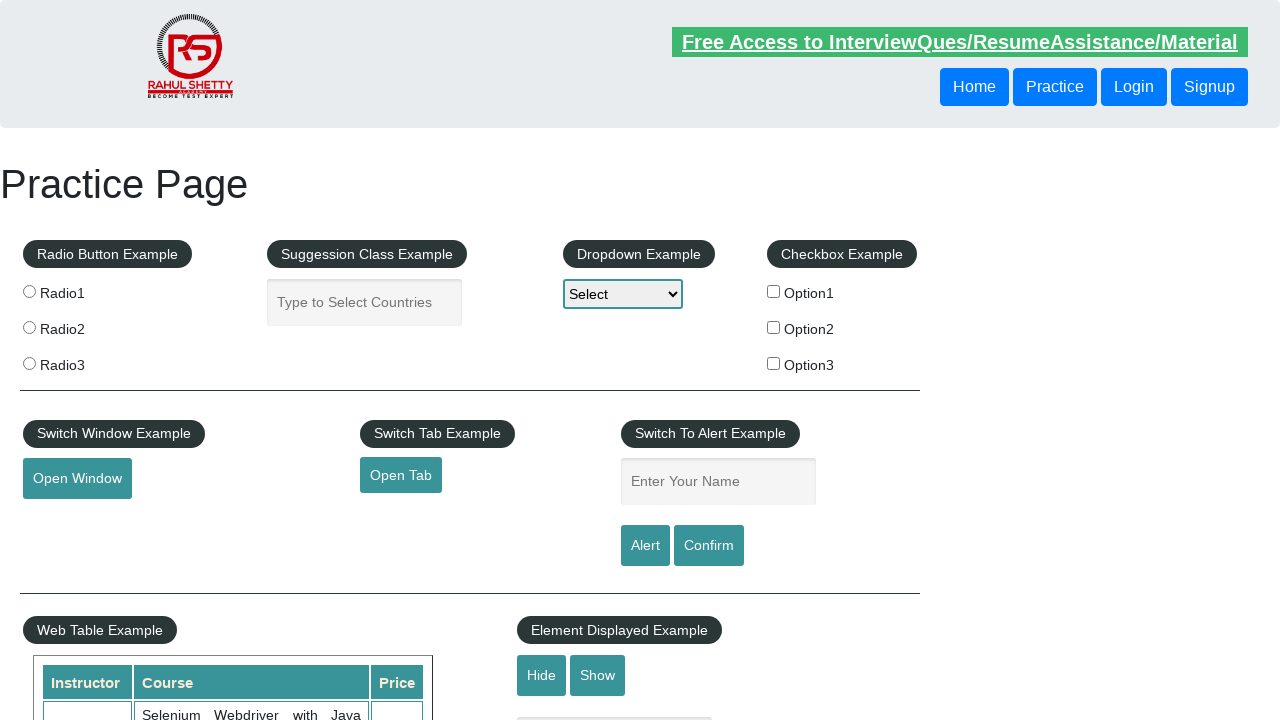

Located all links on the page - Total number of links: 27
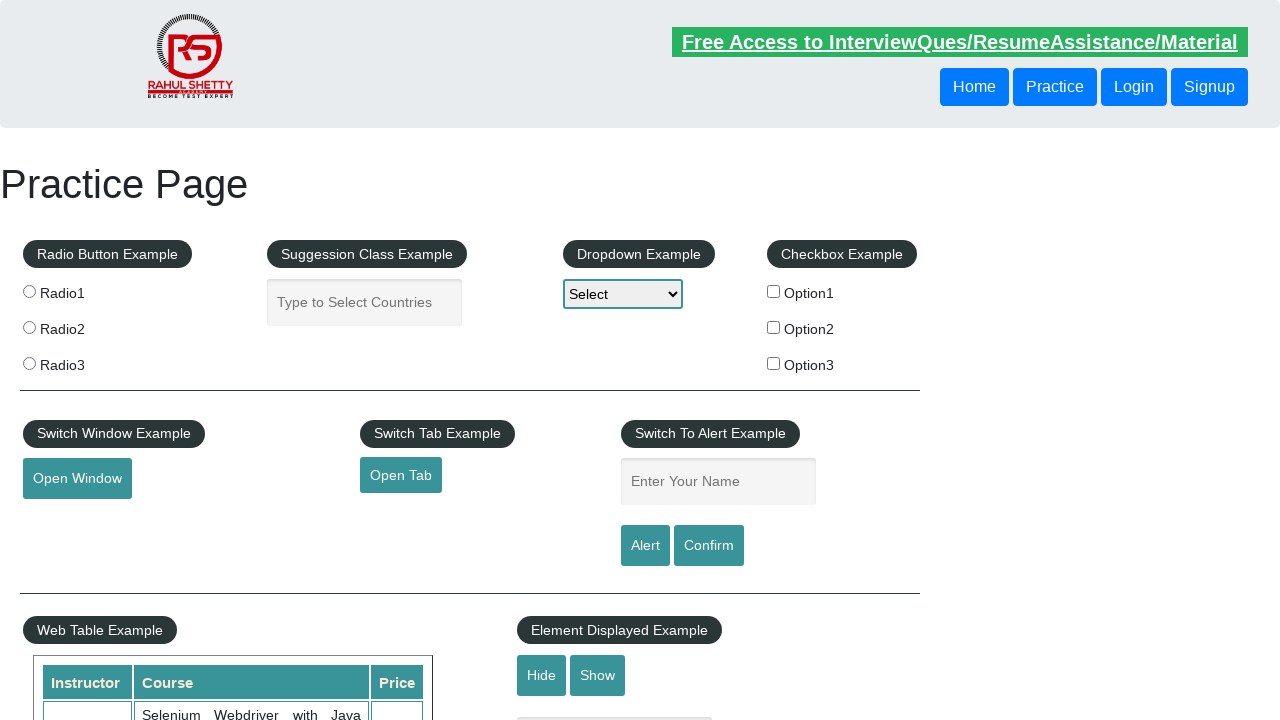

Printed link count: 27
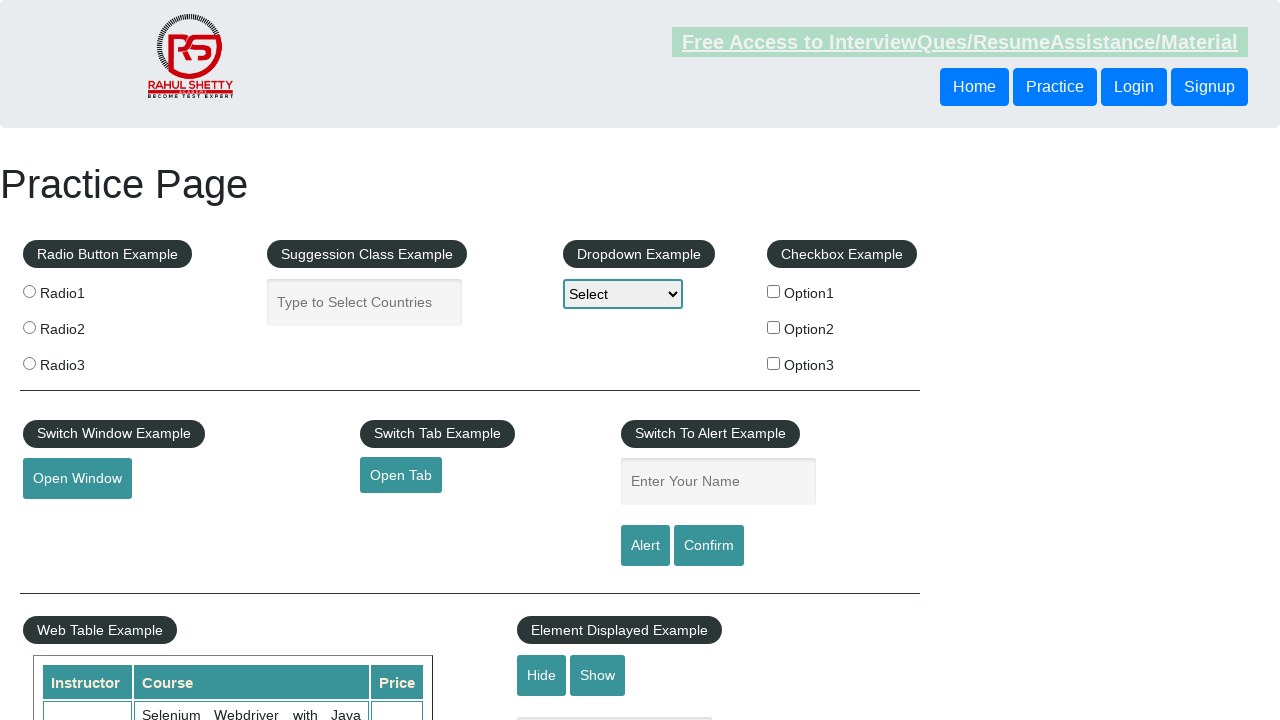

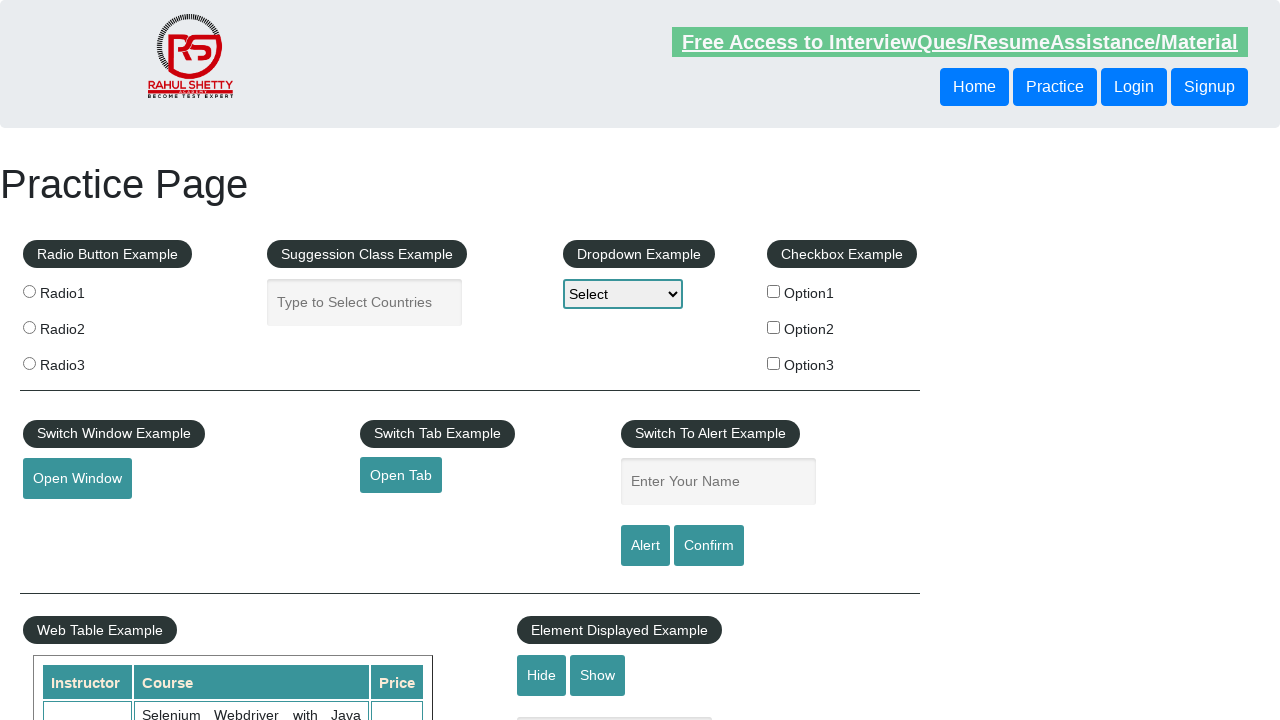